Tests hotel search functionality by clicking the search field, clearing it, and entering a location query

Starting URL: https://www.hoteltonight.com/

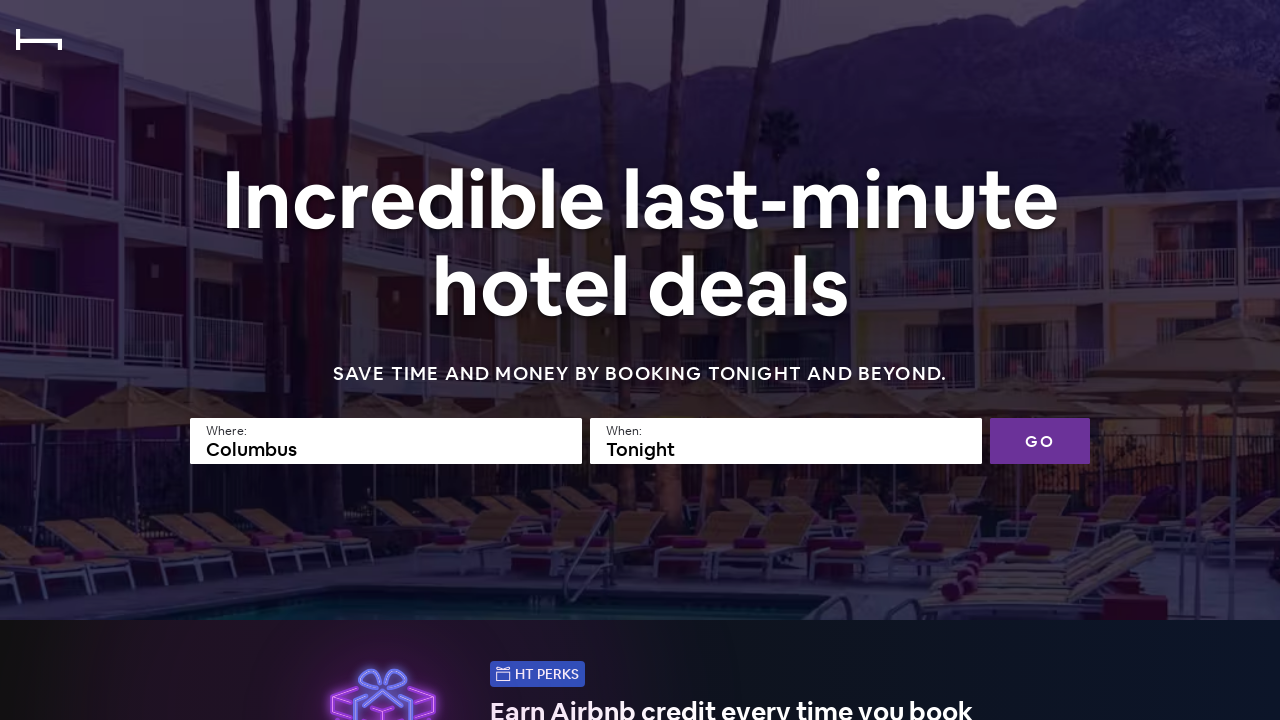

Clicked on the search field at (386, 441) on input[name='searchfield']
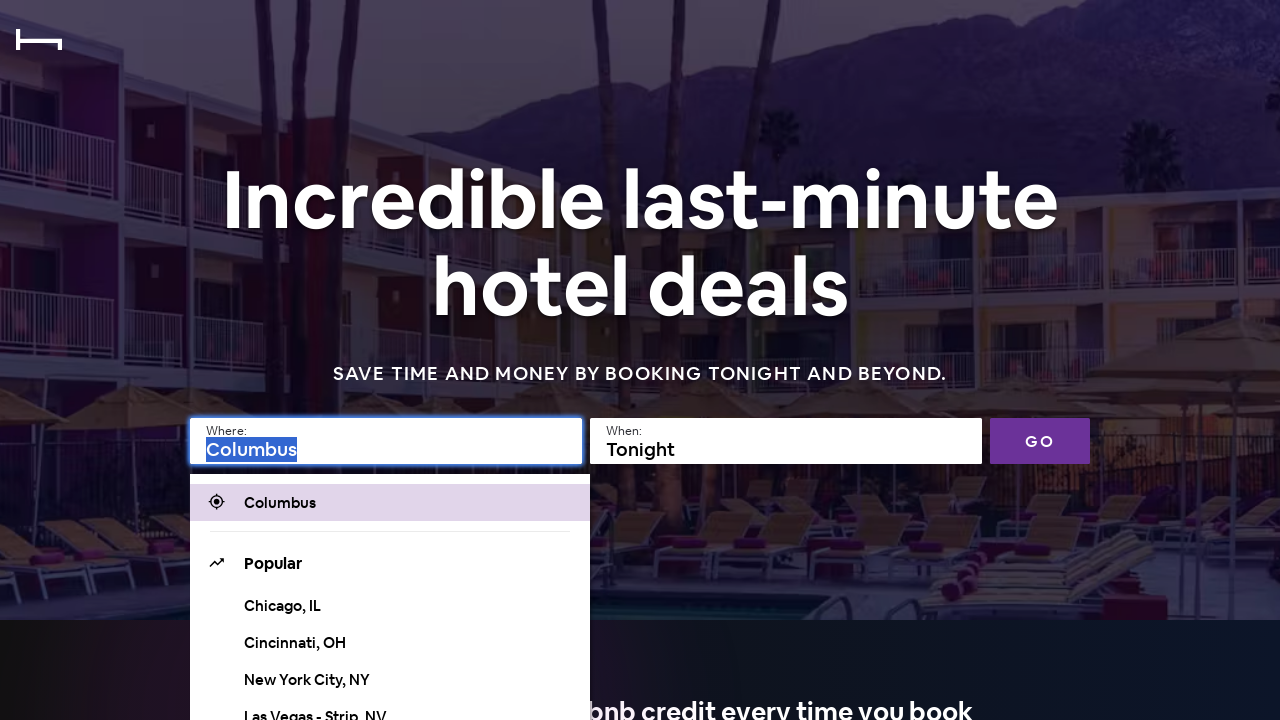

Cleared the search field on input[name='searchfield']
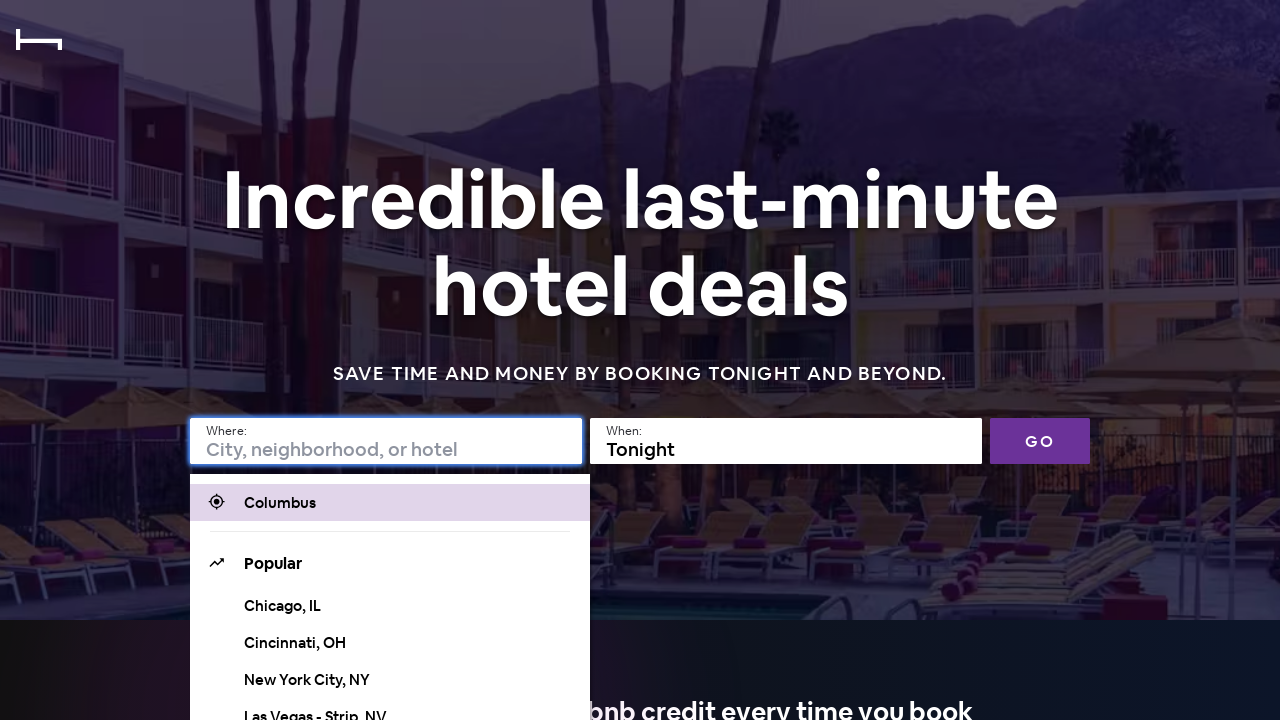

Entered 'Fairfax' in the search field on input[name='searchfield']
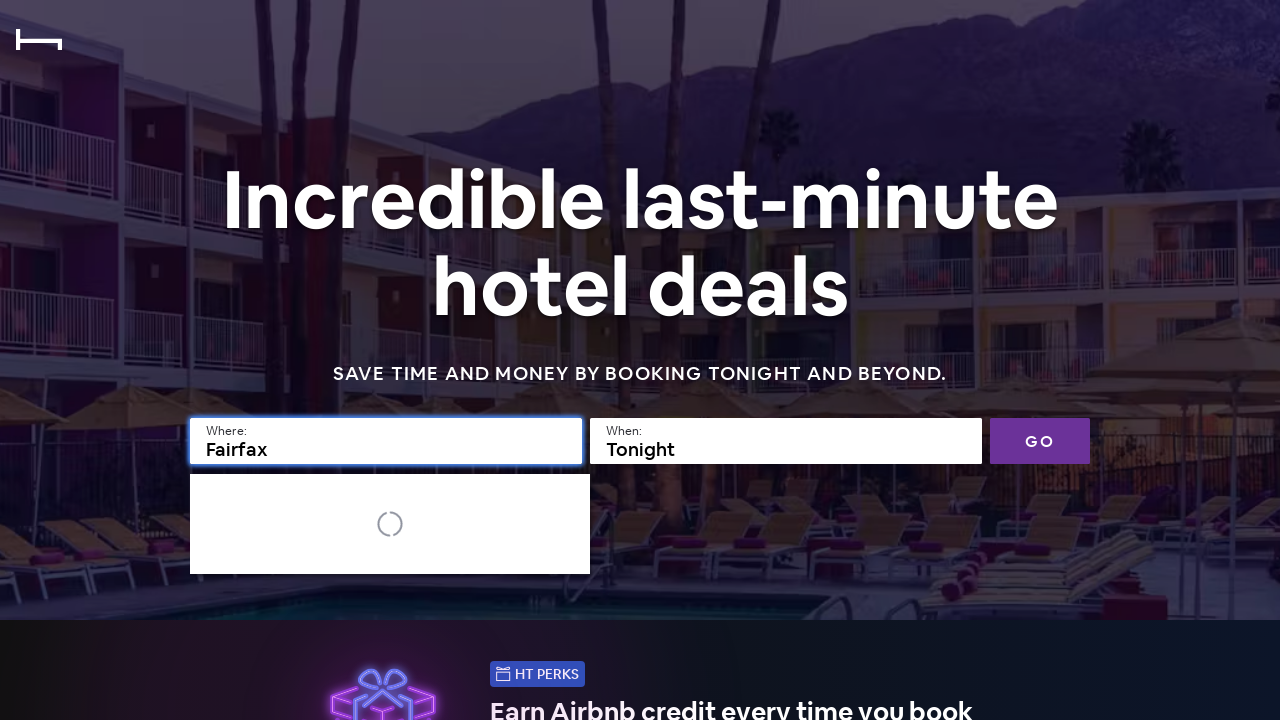

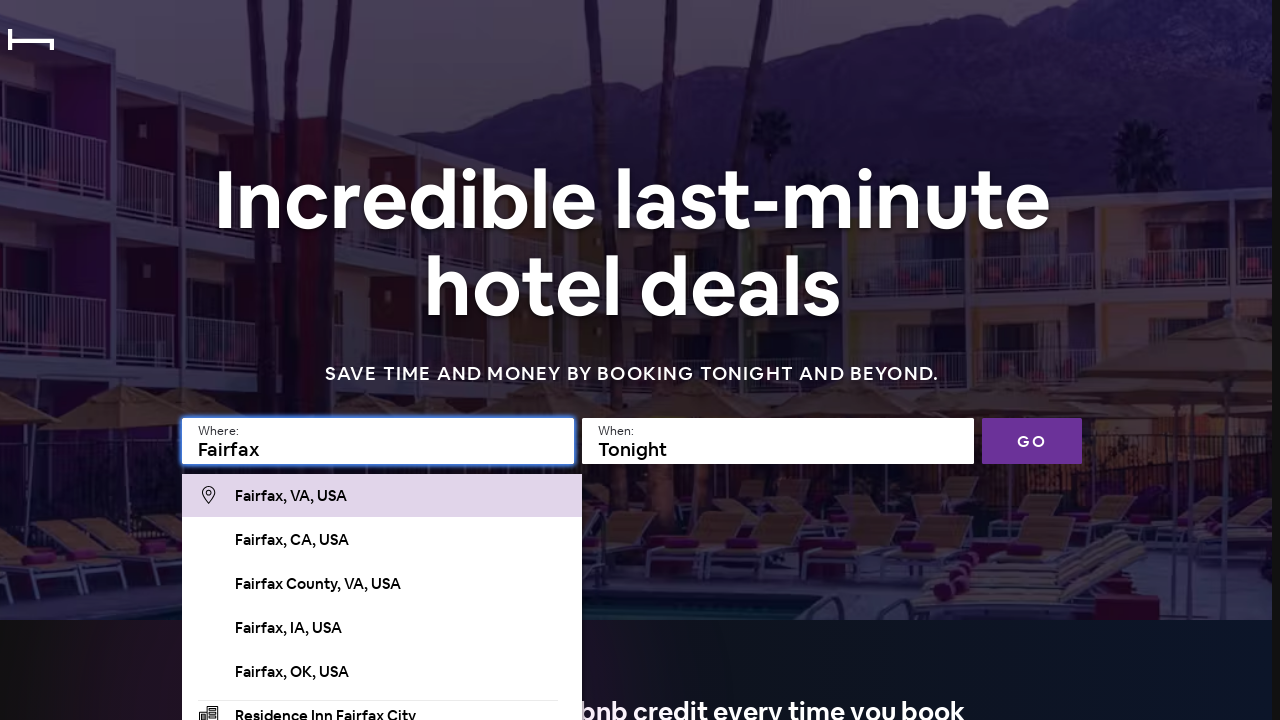